Navigates to the PushAlert demo page with browser notifications disabled to test the page loads correctly without notification prompts.

Starting URL: https://pushalert.co/demo

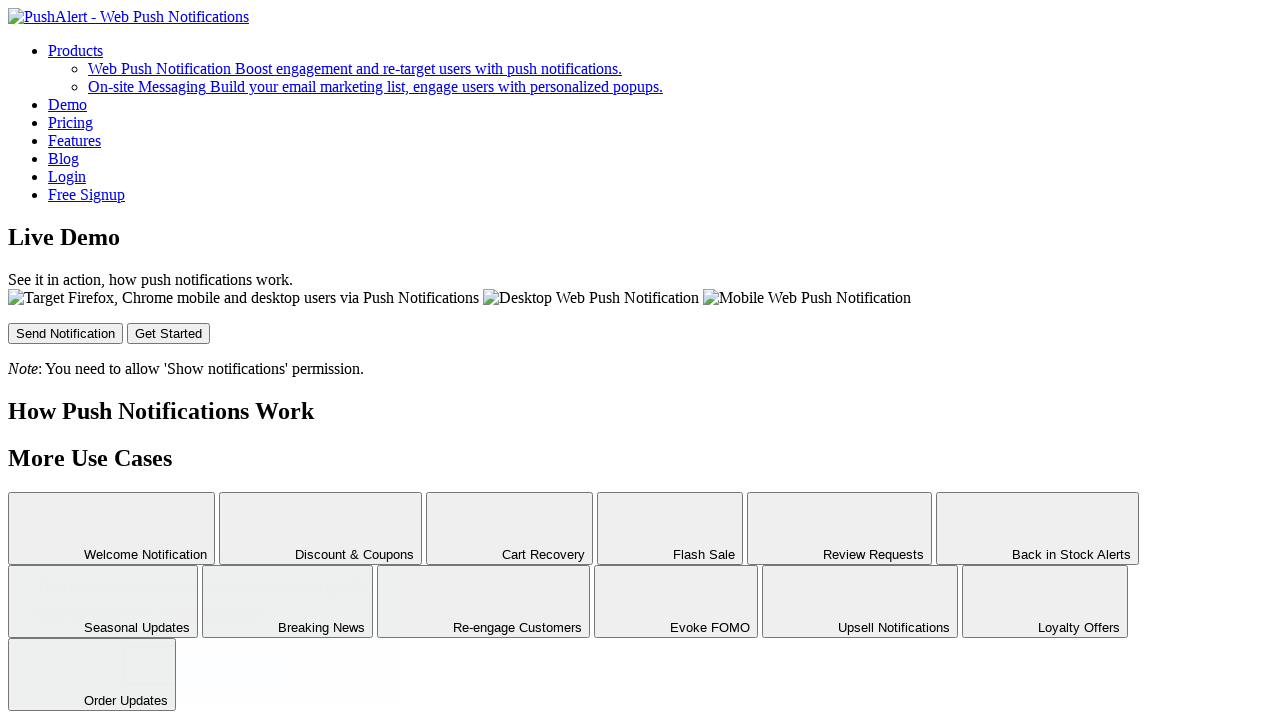

Page loaded with DOM content ready
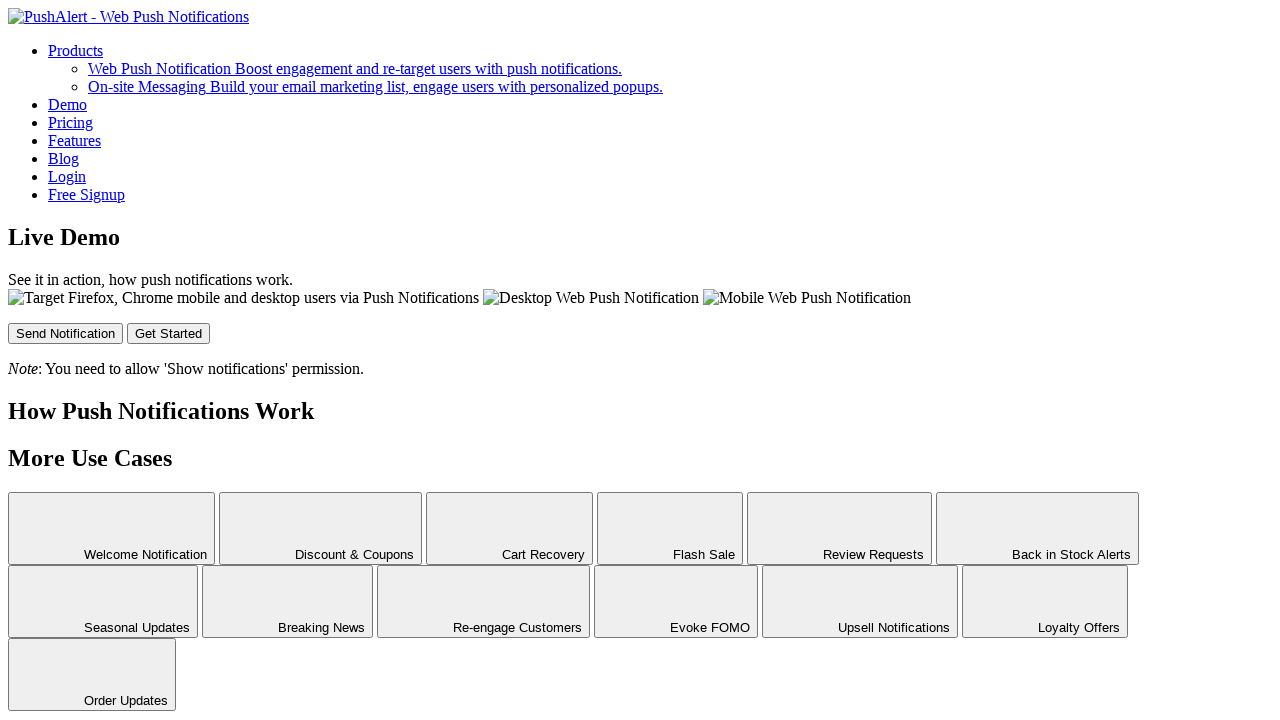

Body element found - PushAlert demo page loaded successfully without notification prompts
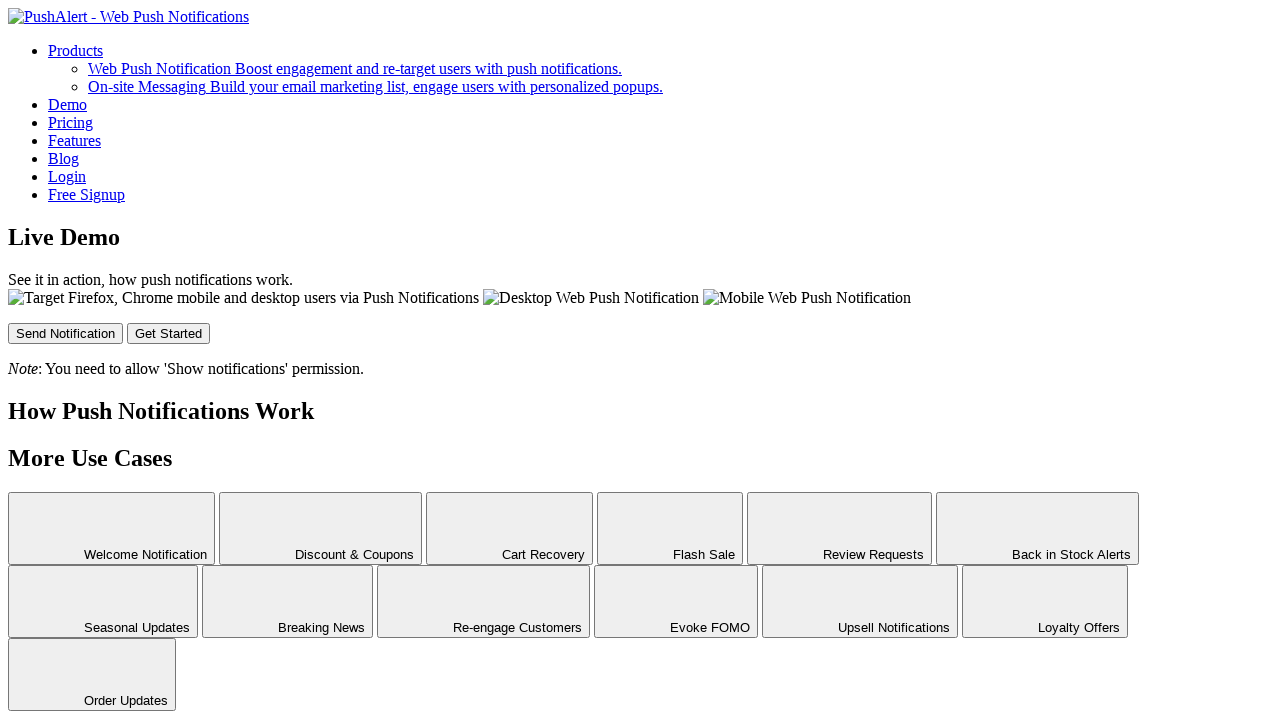

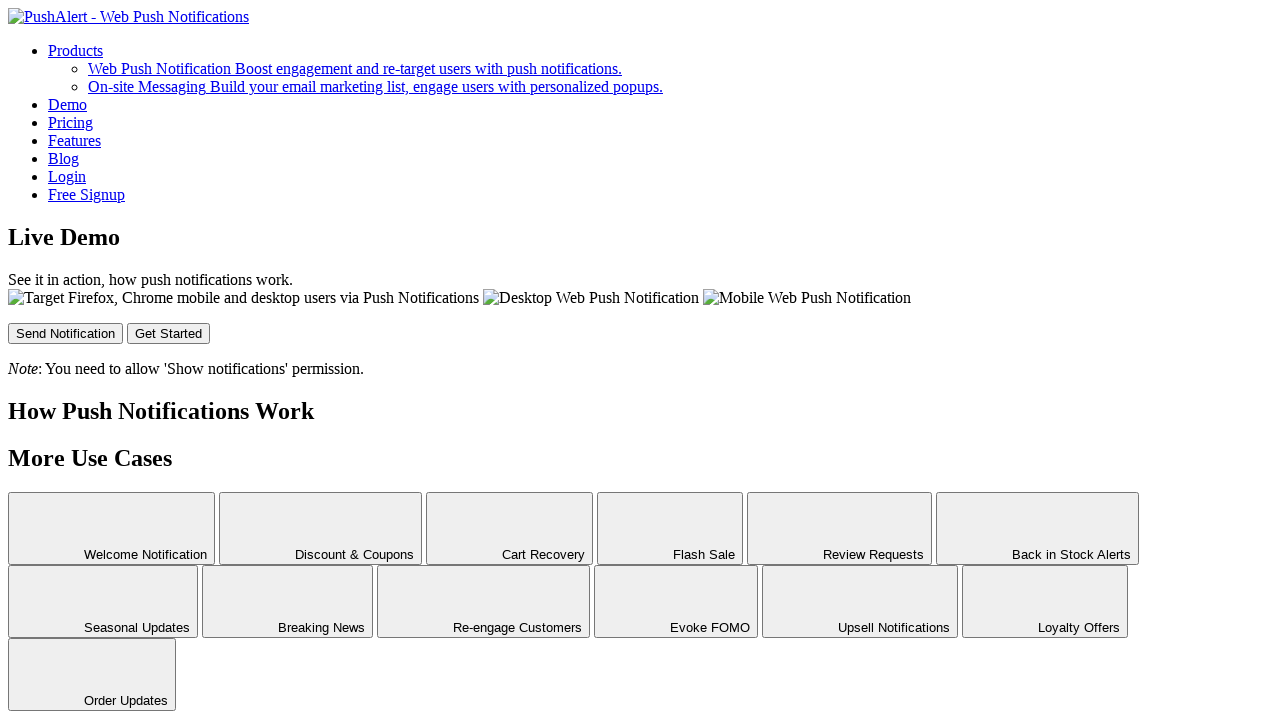